Navigates to a personal website and clicks on the fourth anchor link containing a hash reference

Starting URL: https://www.georgeveropoulos.com

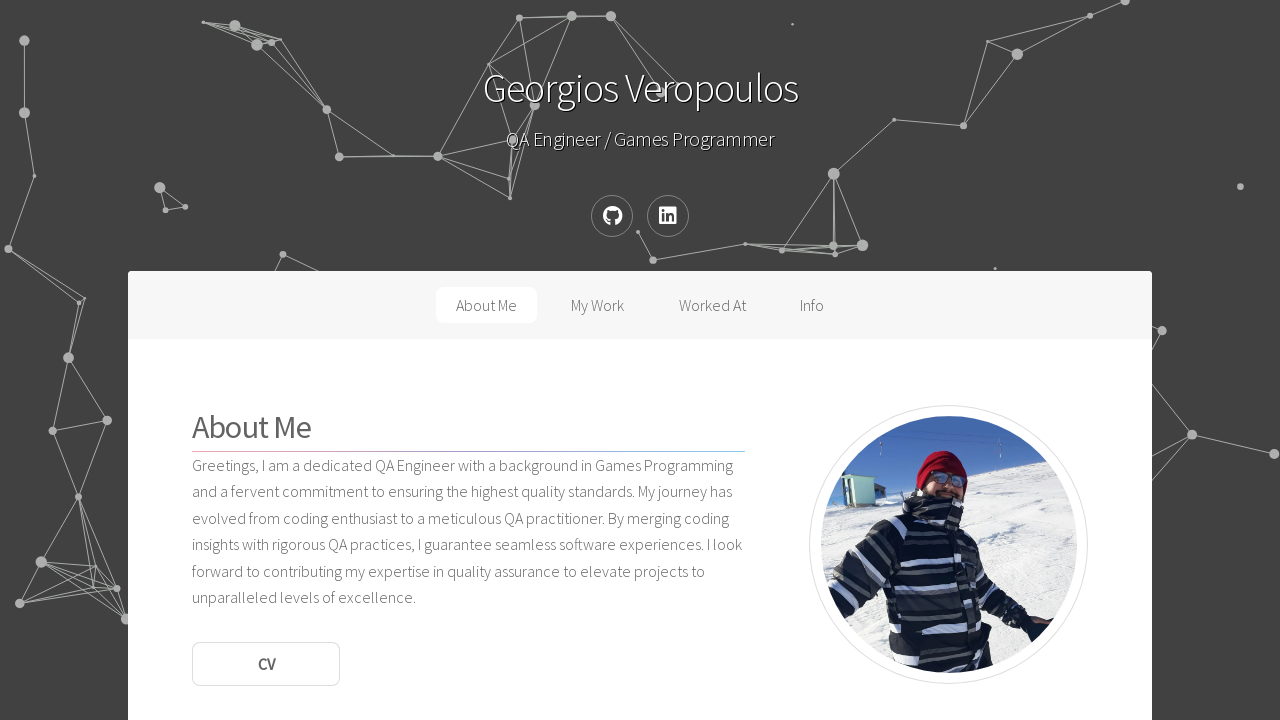

Waited for anchor links with hash references to be present
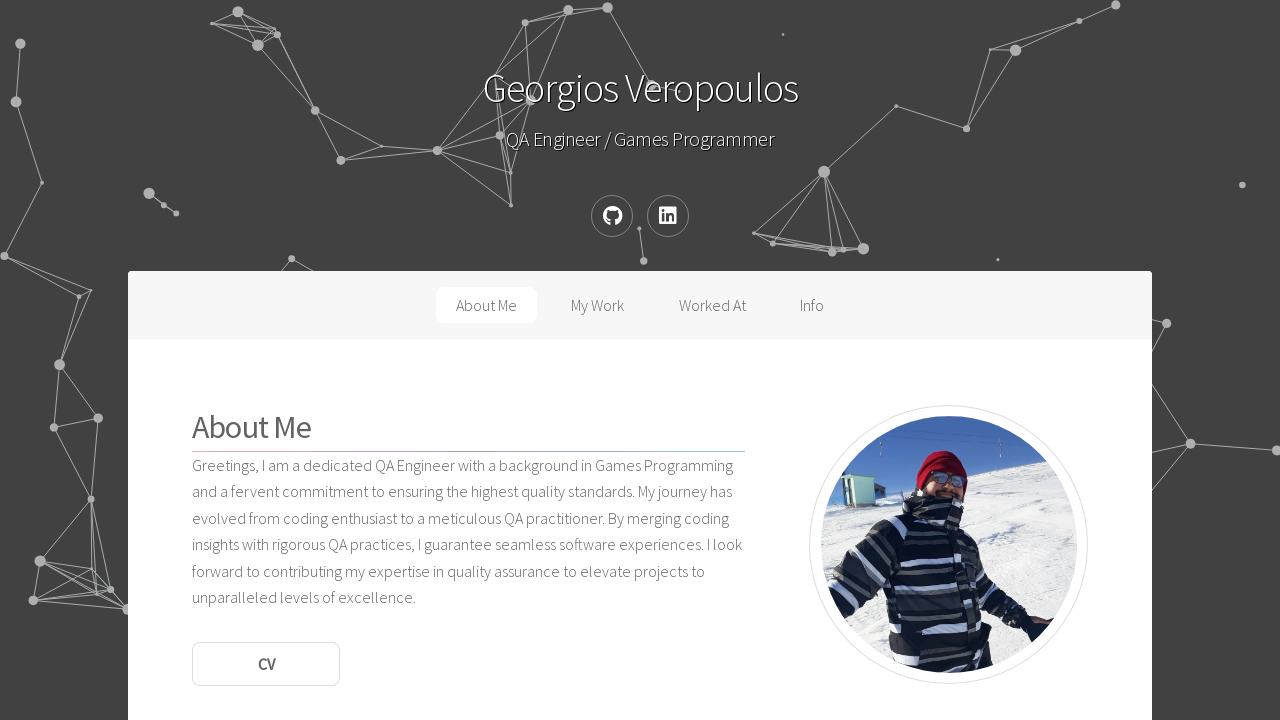

Located all anchor links containing hash references
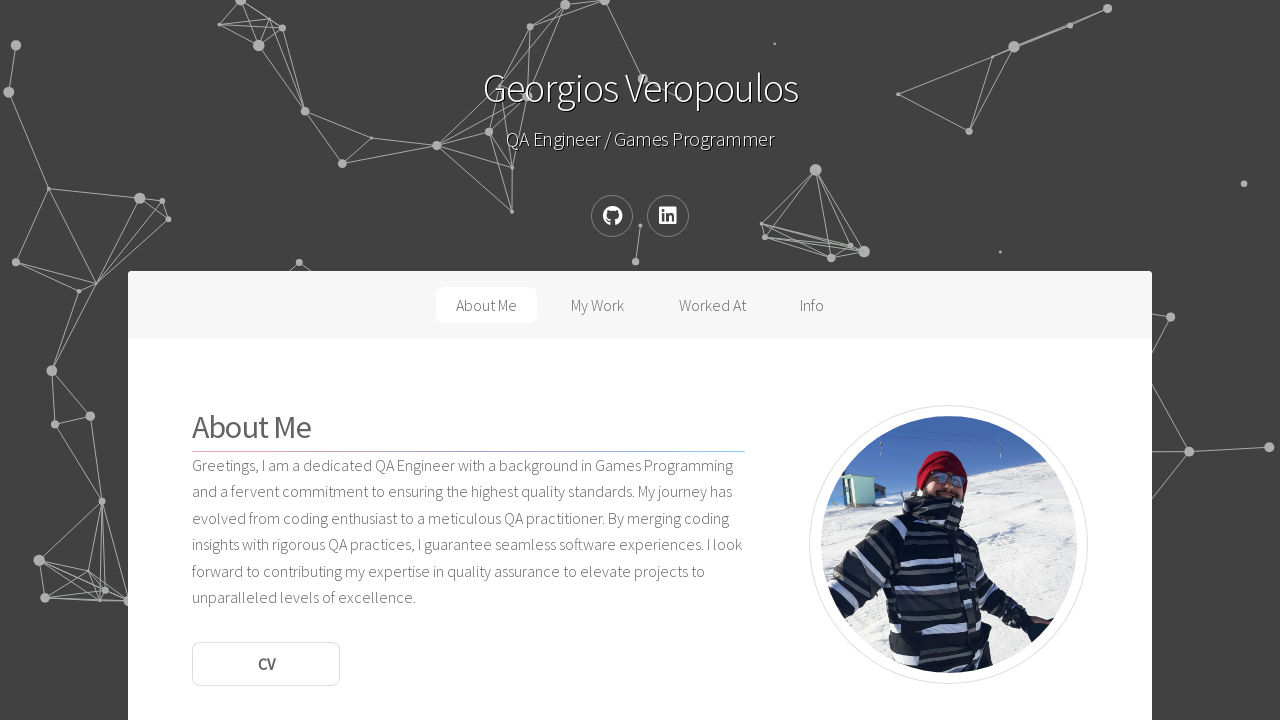

Clicked the fourth anchor link containing a hash reference at (812, 305) on a[href*='#'] >> nth=3
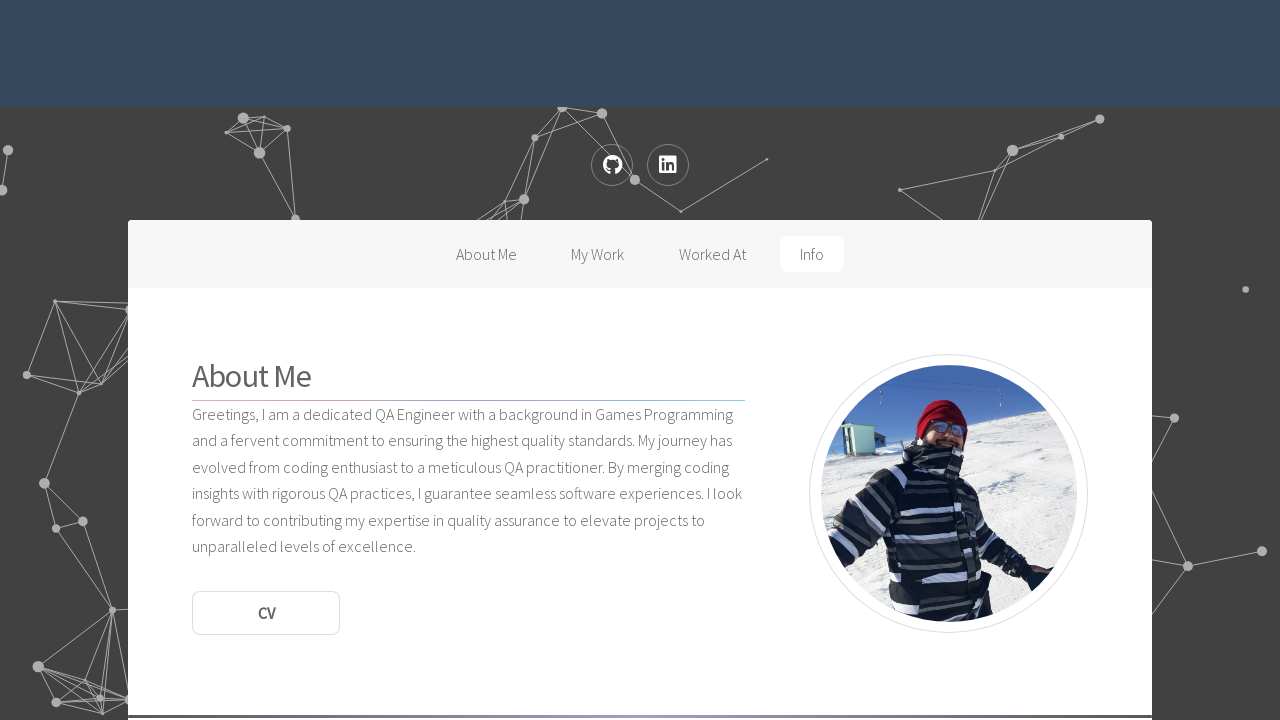

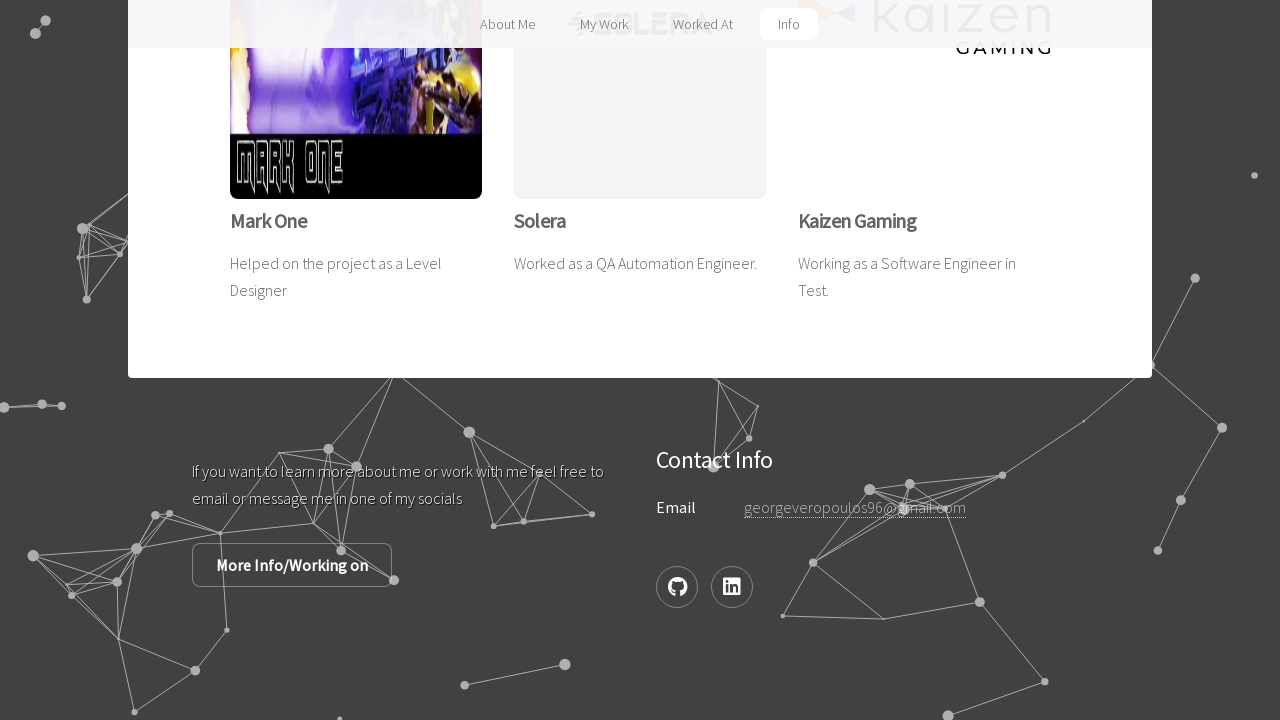